Tests internet speed measurement functionality by navigating to fast.com and extracting download and upload speed values

Starting URL: https://fast.com/

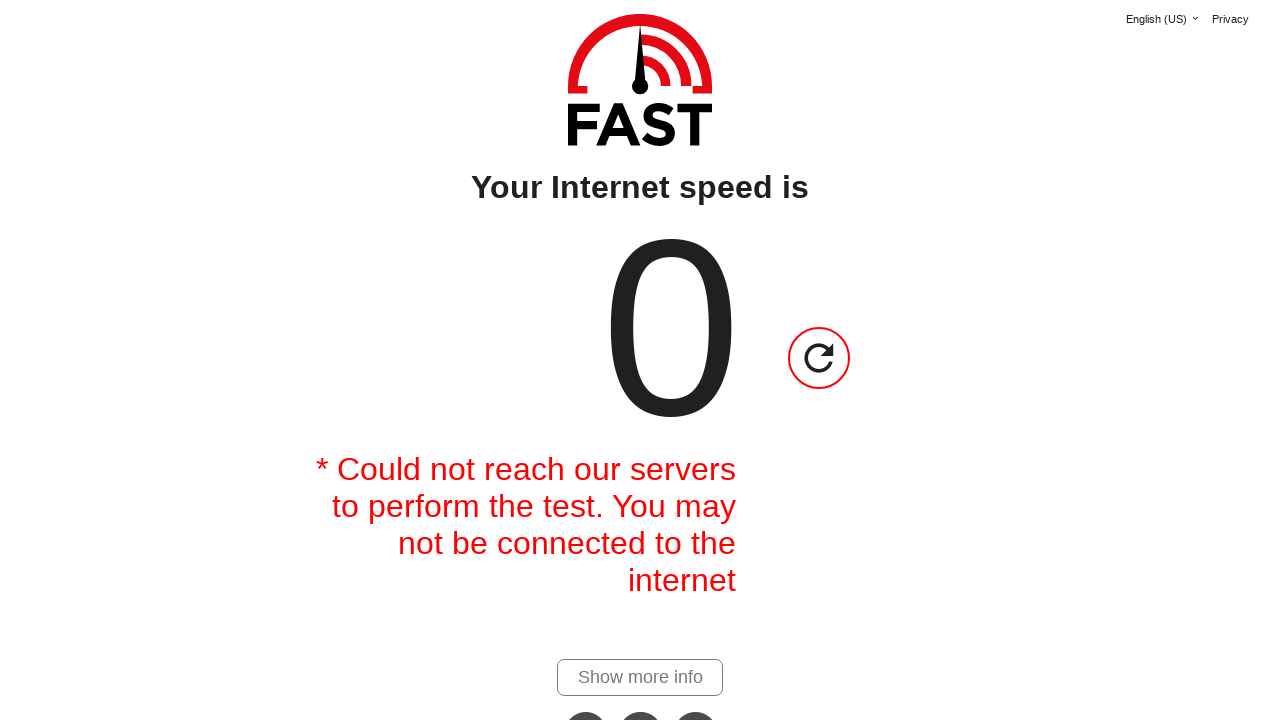

Waited 30 seconds for speed test to complete automatically
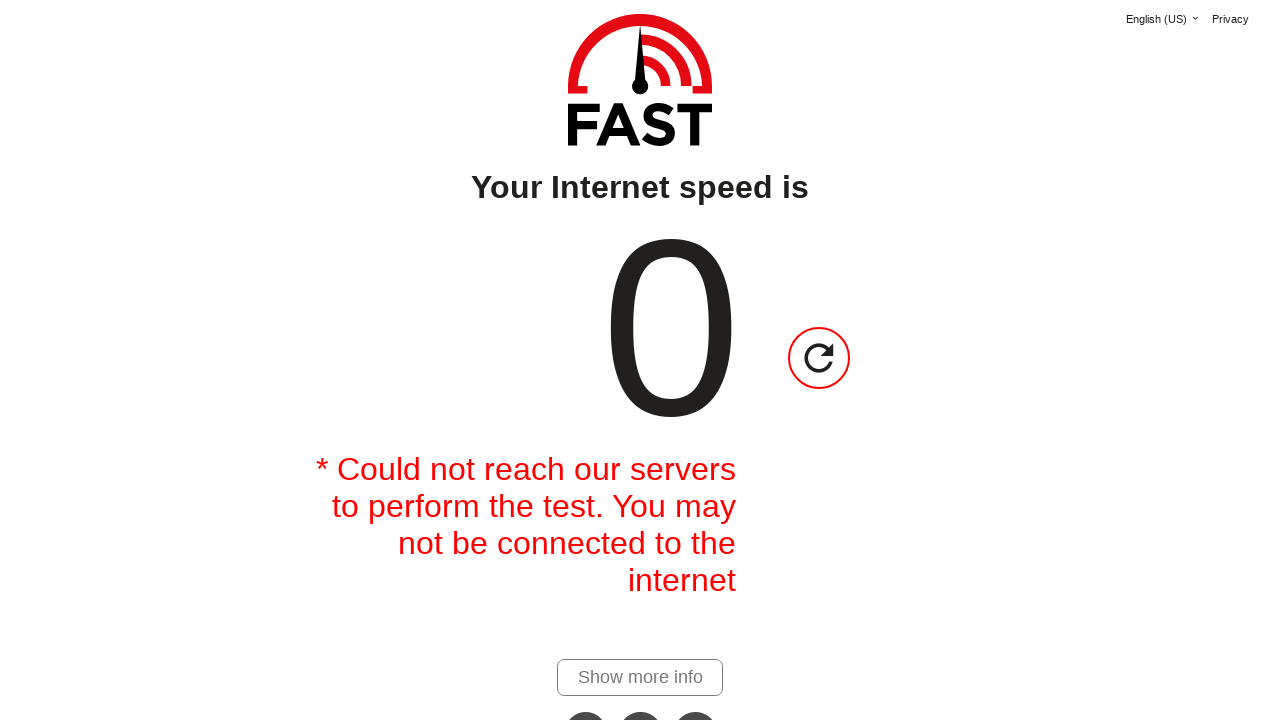

Clicked 'Show more details' link to reveal upload speed at (640, 677) on #show-more-details-link
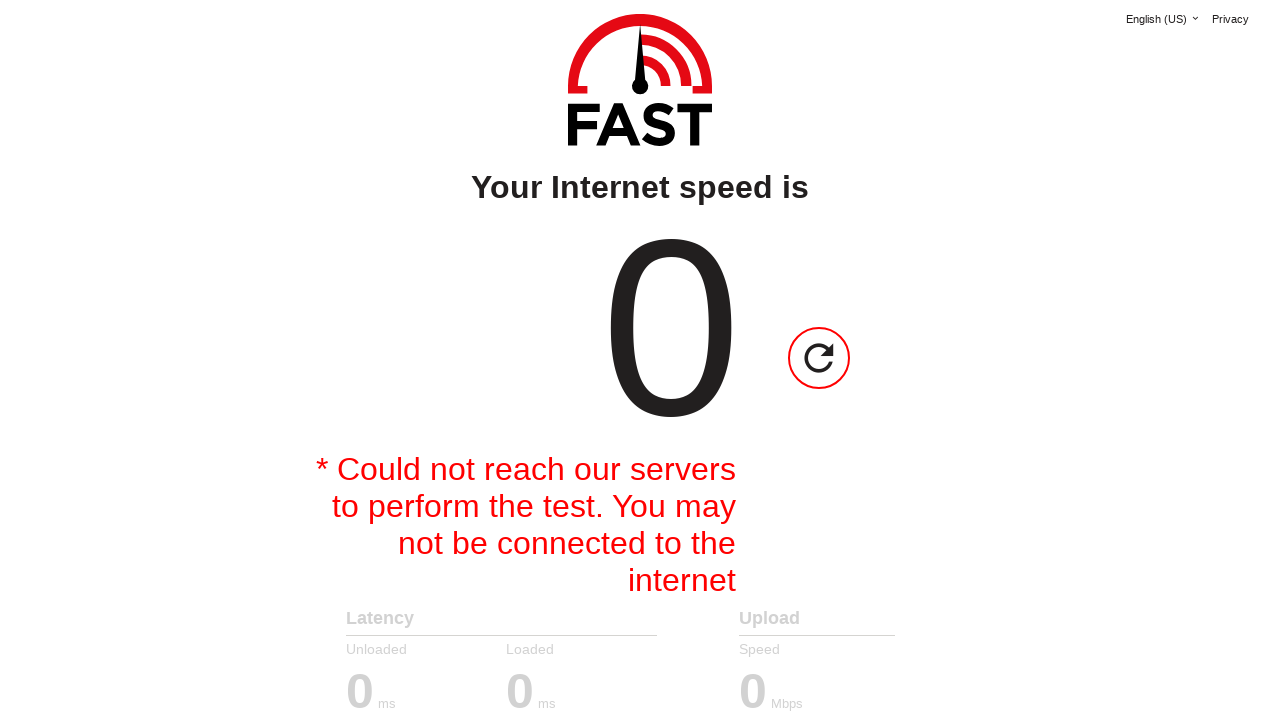

Upload speed value element loaded
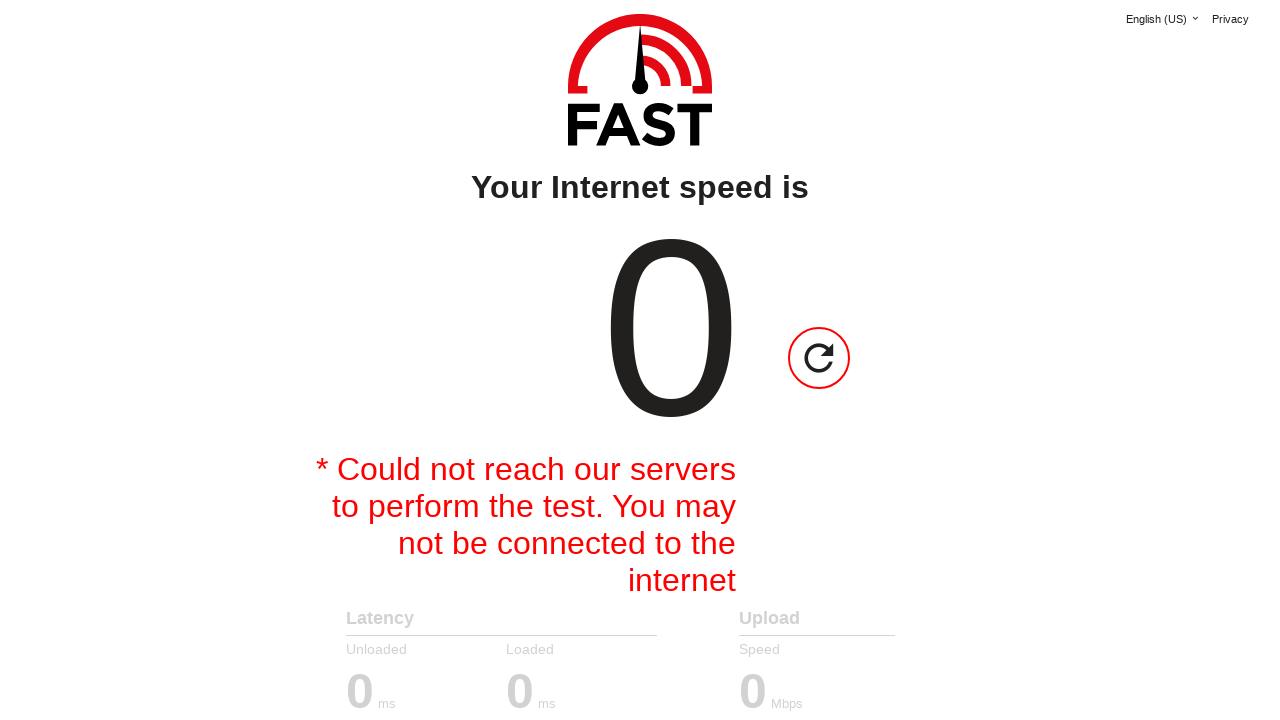

Extracted download speed value: 
                                0
                            
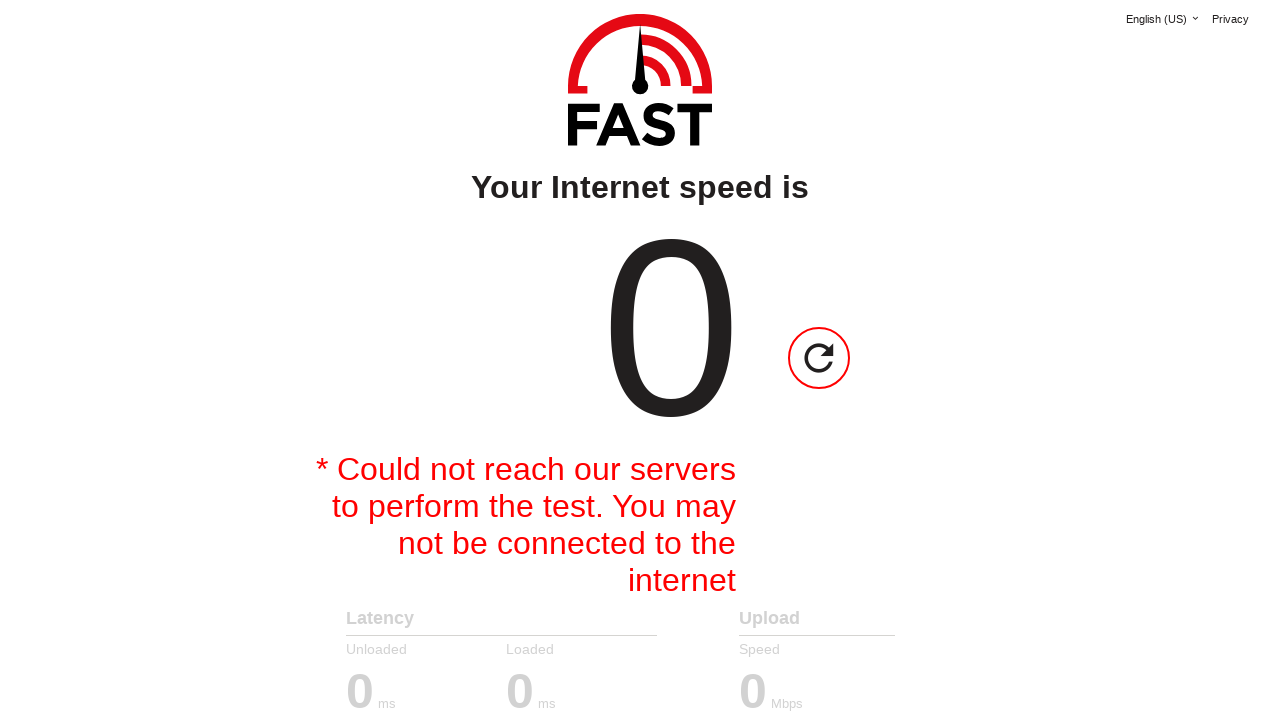

Extracted upload speed value: 0
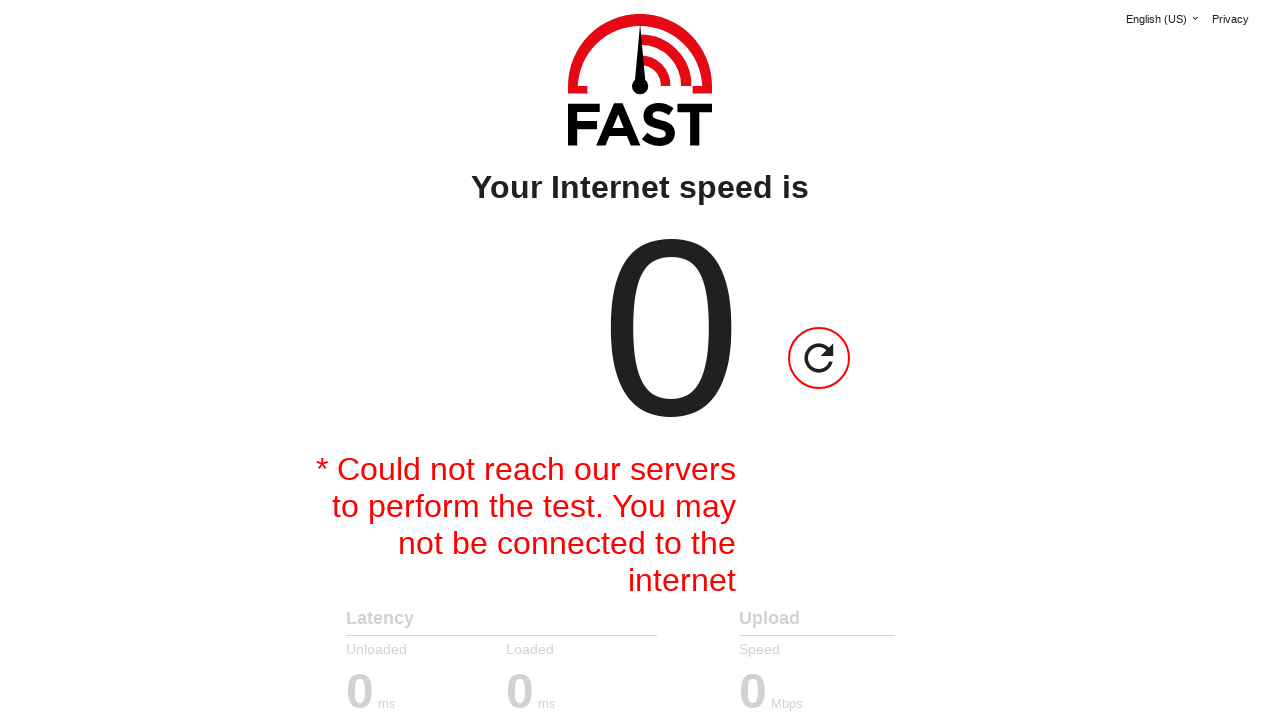

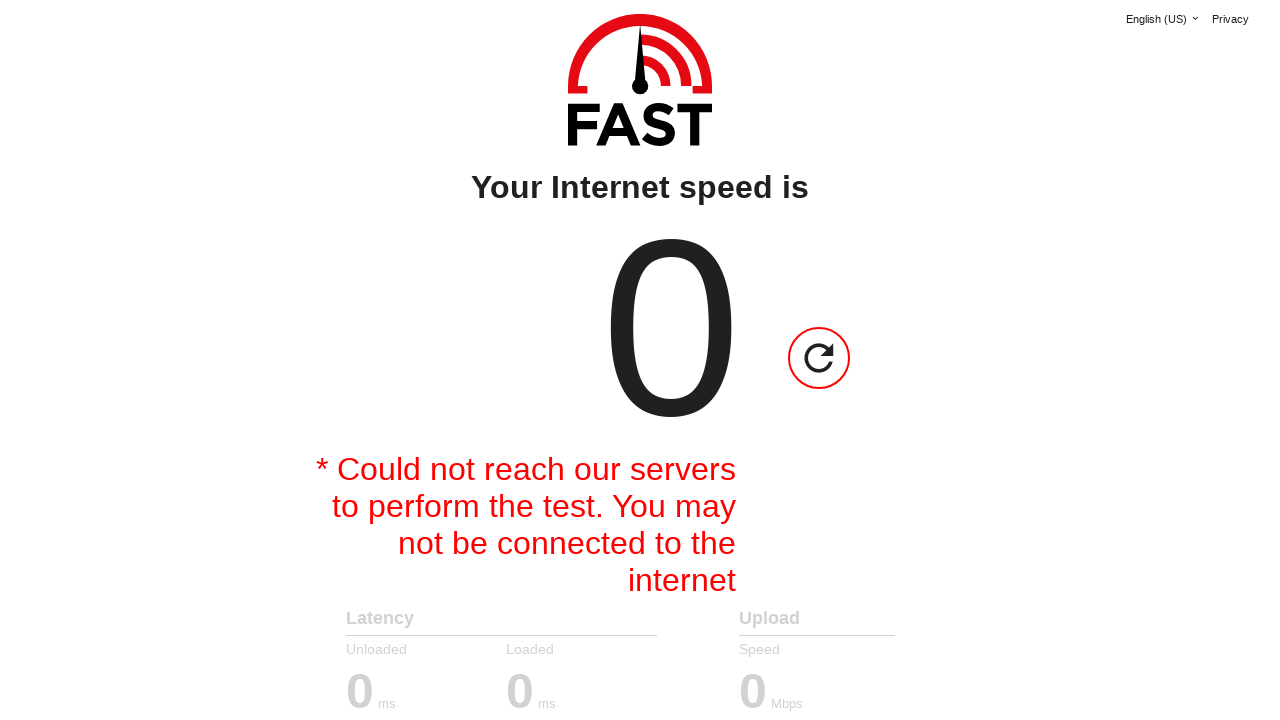